Tests that attempting to proceed to checkout with an empty cart displays an "empty cart" message

Starting URL: https://rahulshettyacademy.com/seleniumPractise/#/

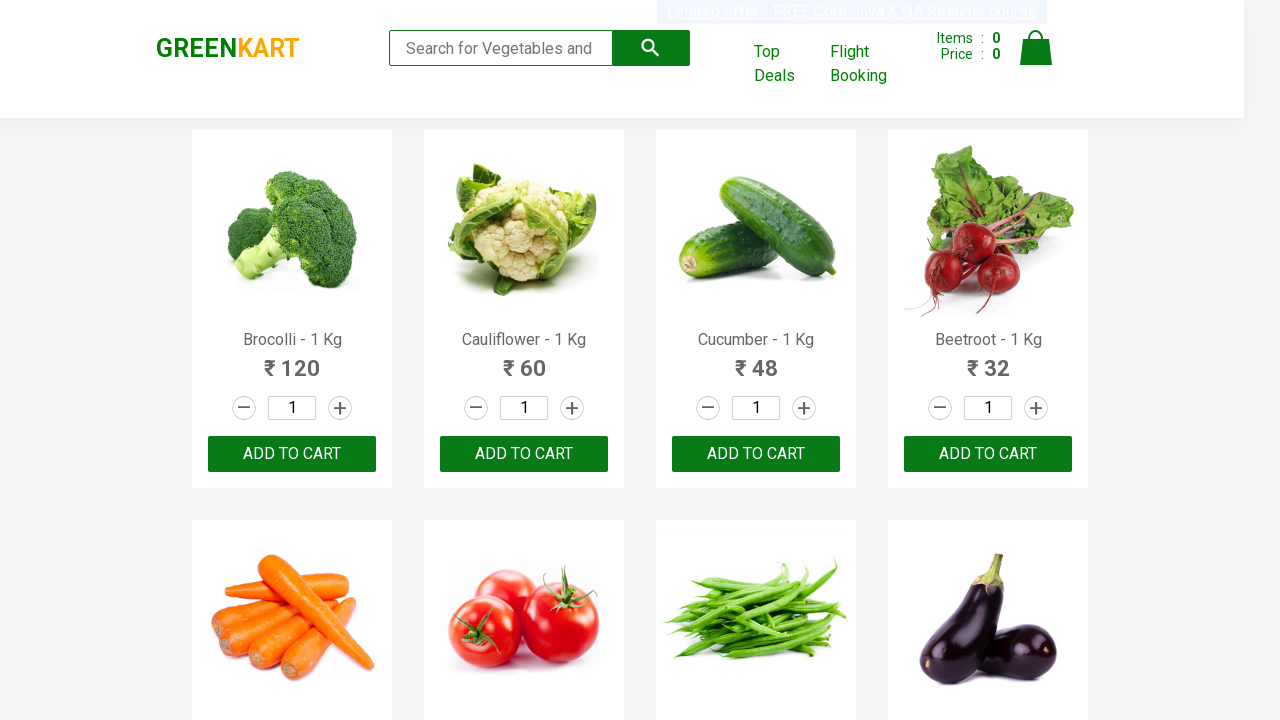

Clicked on cart icon at (1036, 48) on img[alt='Cart']
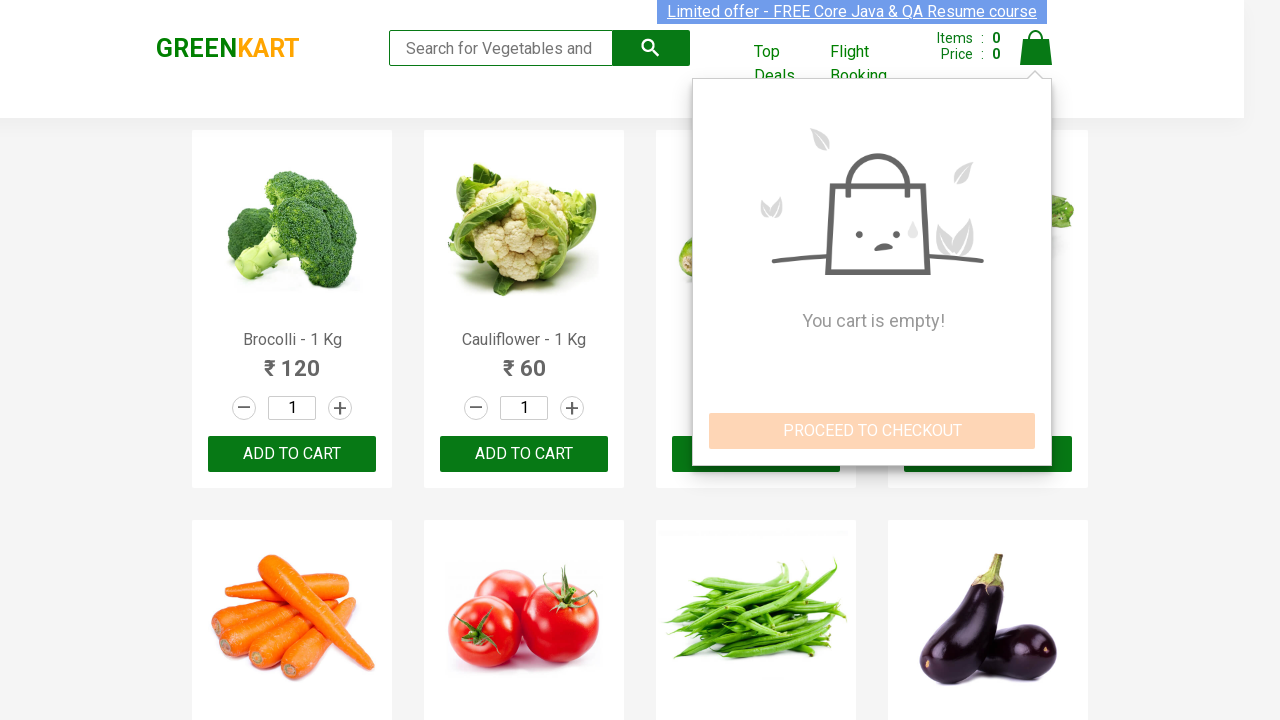

Clicked proceed to checkout button at (872, 431) on xpath=//button[text()='PROCEED TO CHECKOUT']
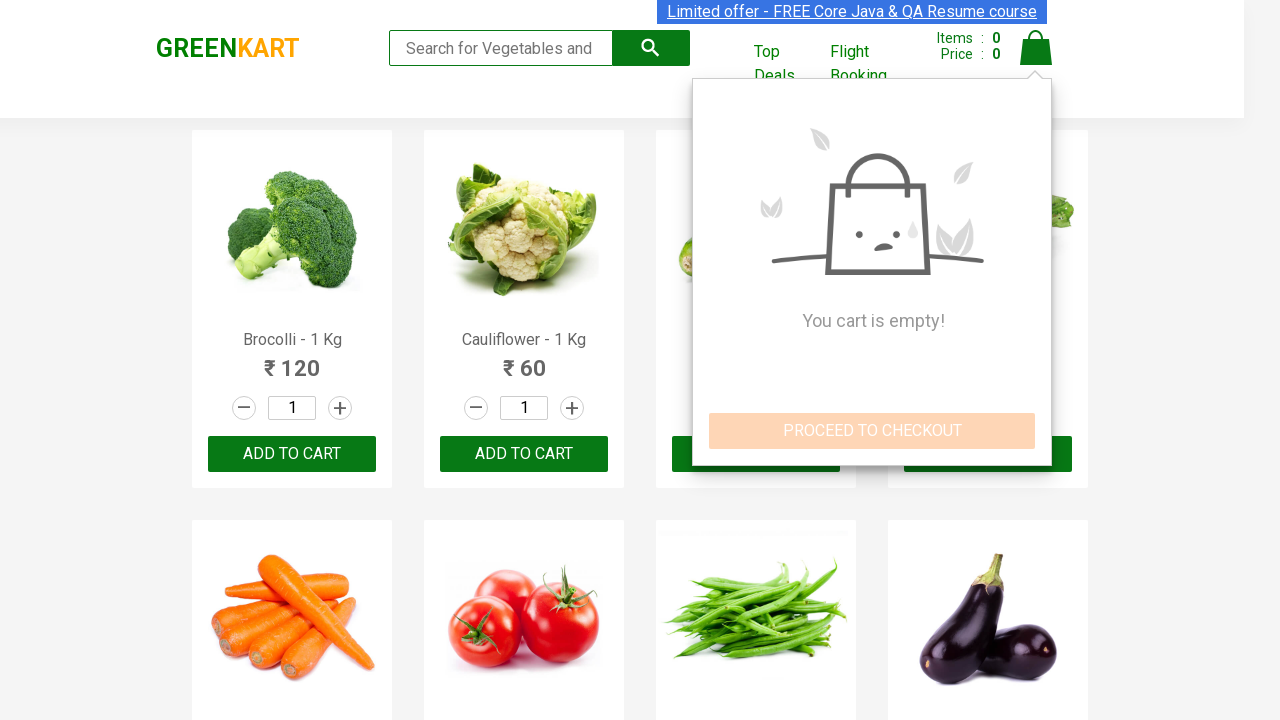

Verified empty cart message is displayed
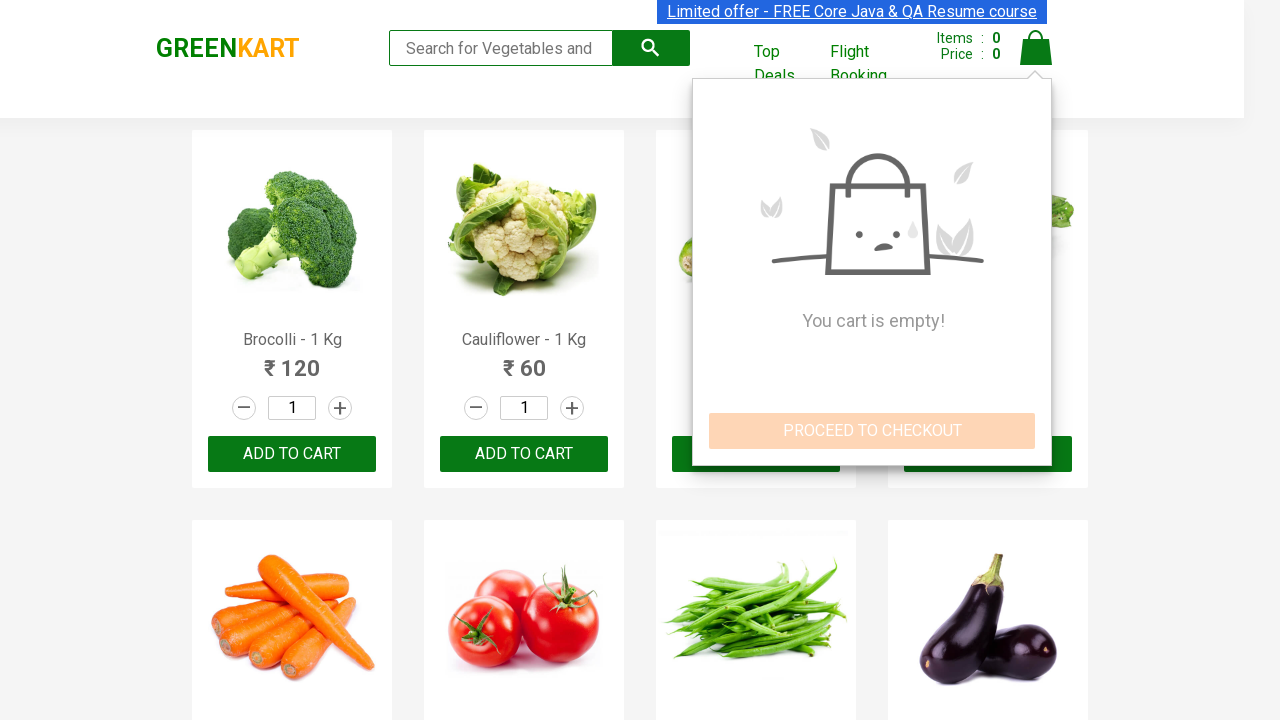

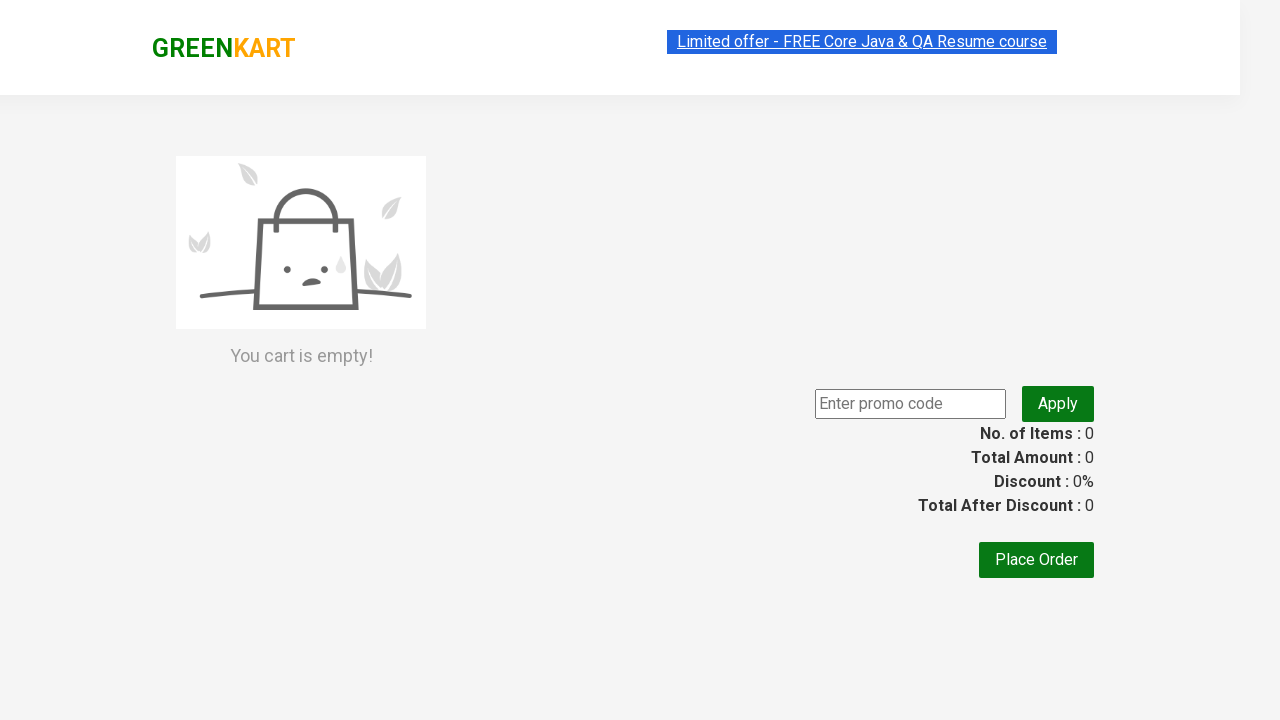